Tests right click action by right-clicking on the File Upload link

Starting URL: https://the-internet.herokuapp.com/

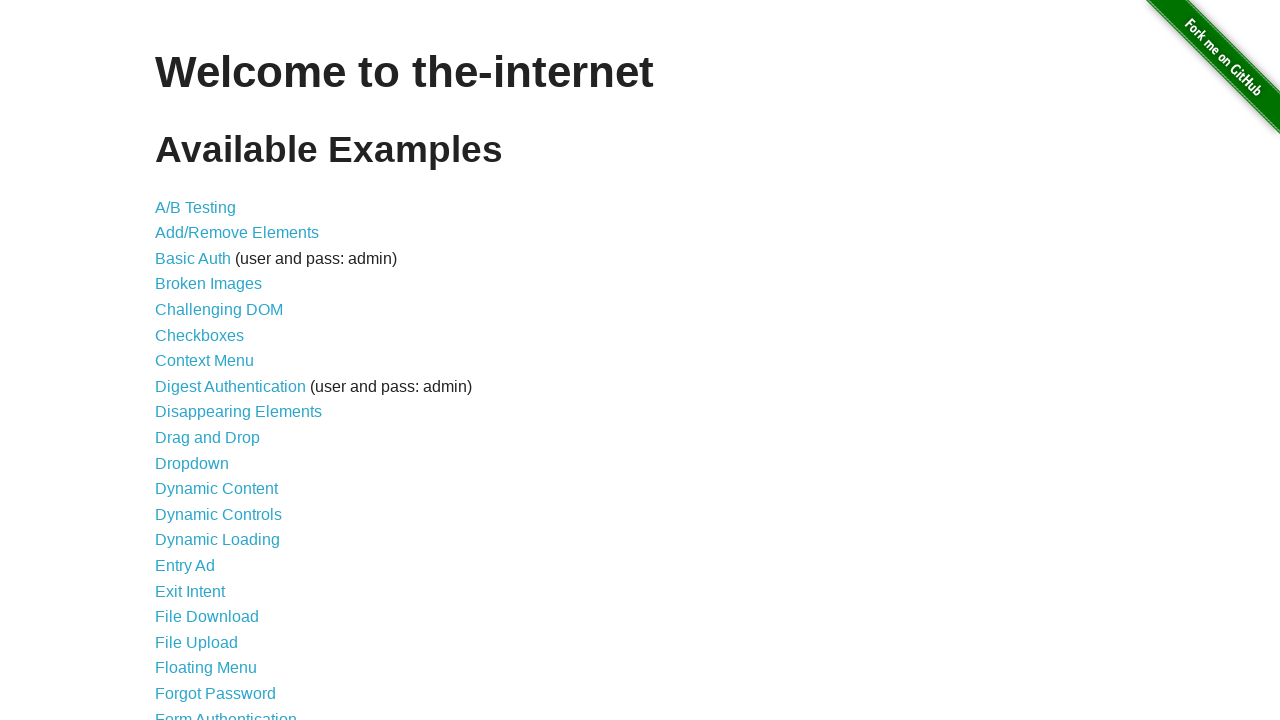

Navigated to the-internet.herokuapp.com homepage
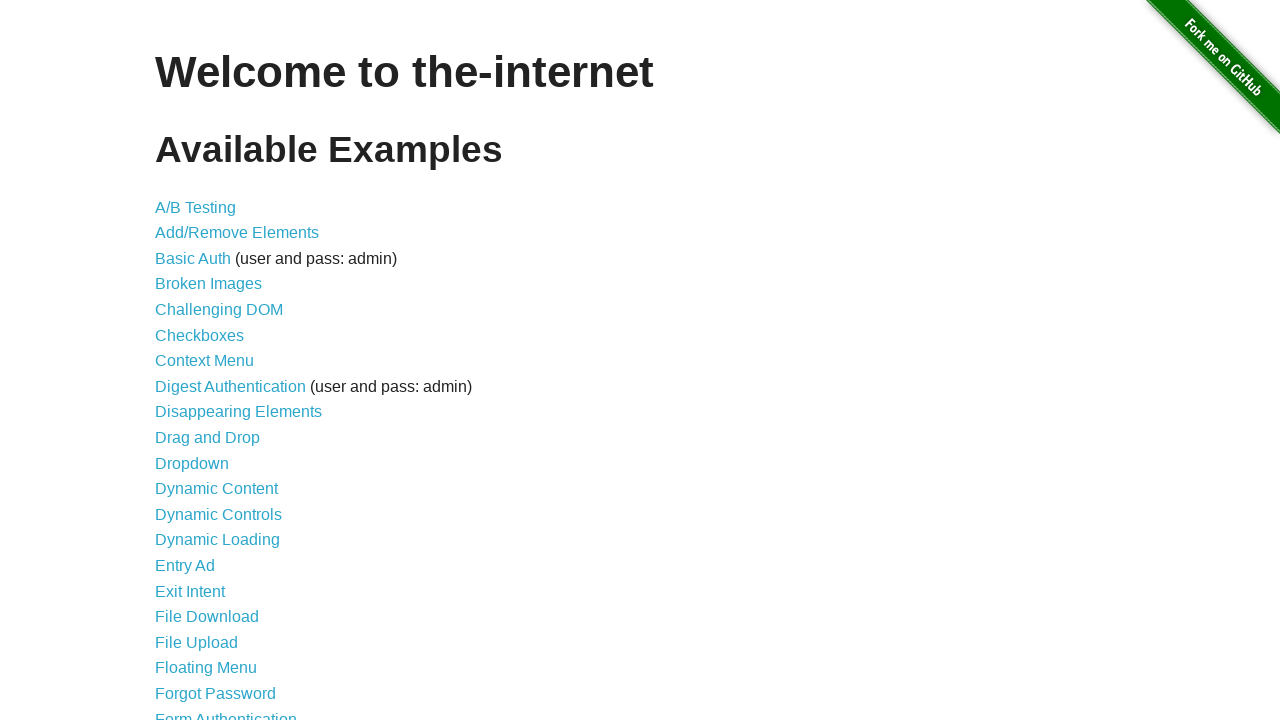

Right-clicked on the File Upload link at (196, 642) on text='File Upload'
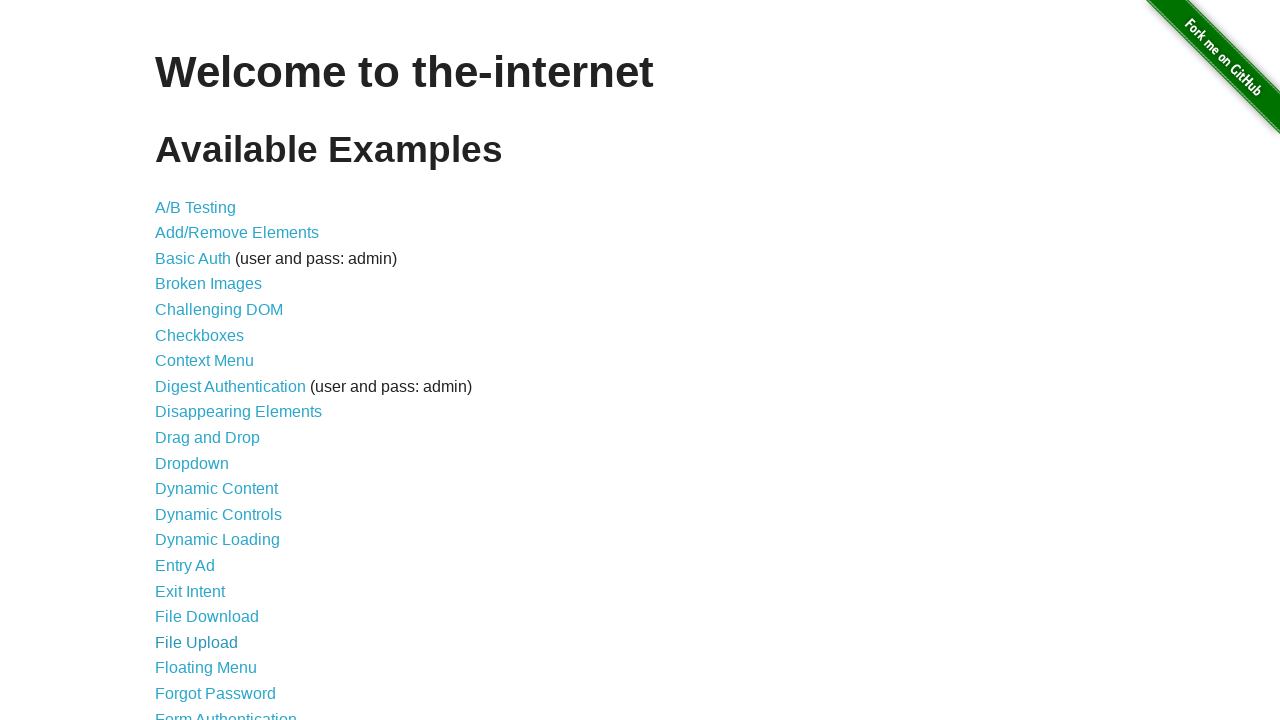

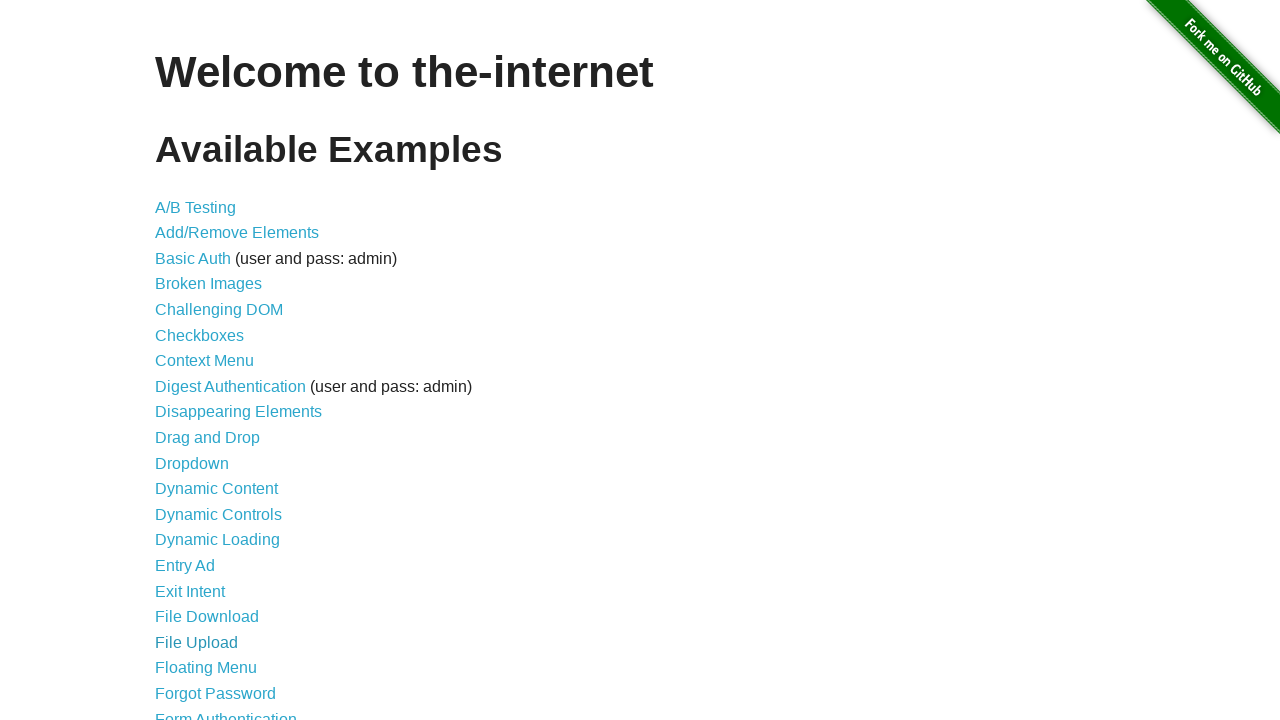